Tests keyboard key press functionality by sending space and arrow keys to a page element and verifying the displayed result text

Starting URL: http://the-internet.herokuapp.com/key_presses

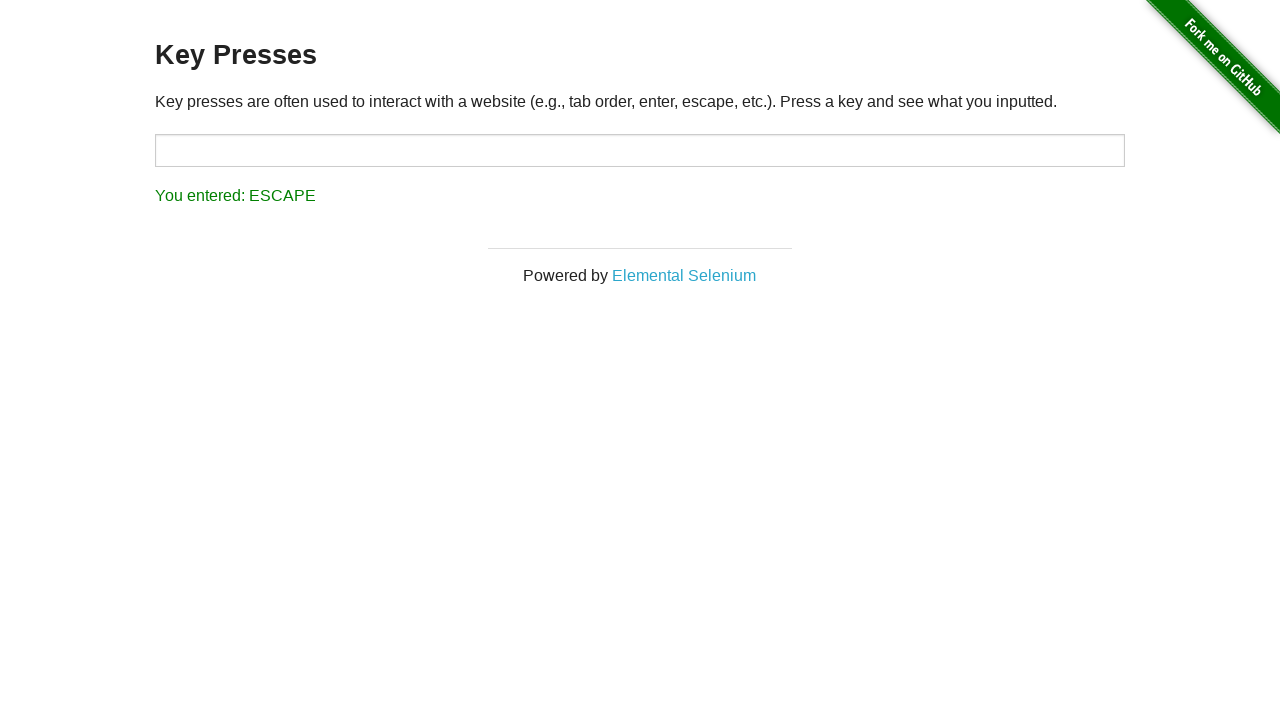

Pressed Space key on target element on #target
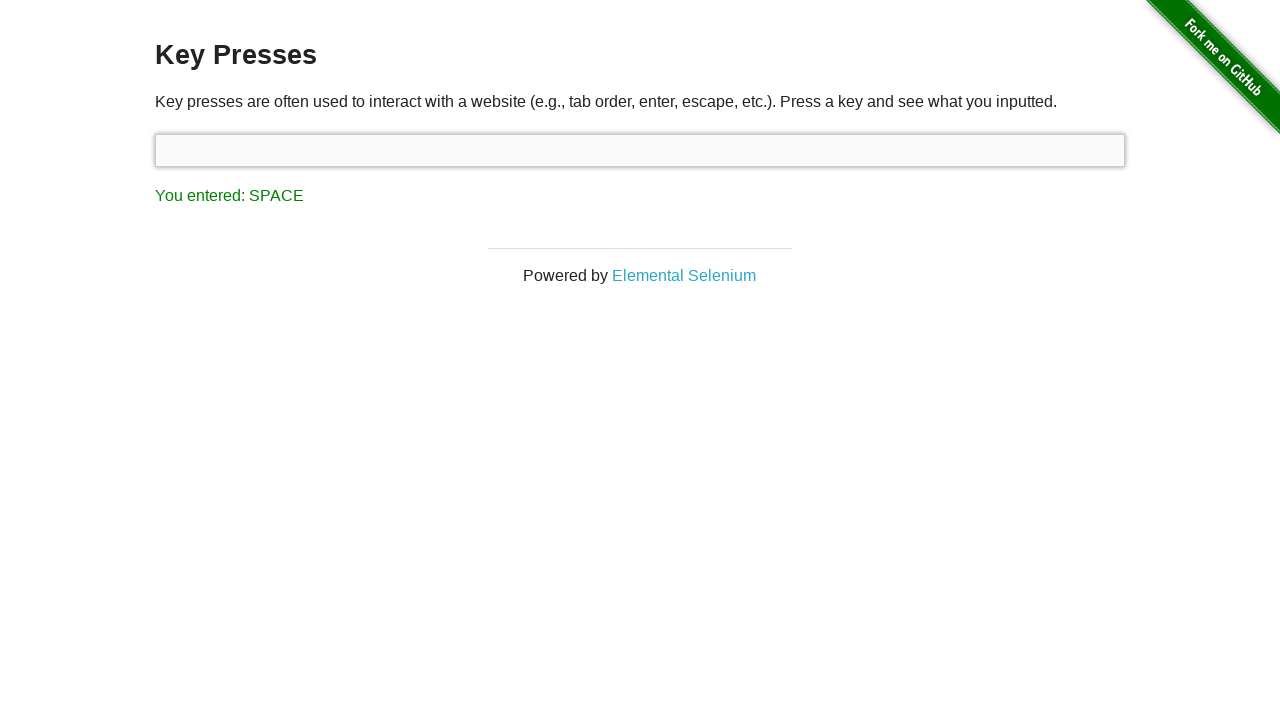

Verified Space key result text displays 'You entered: SPACE'
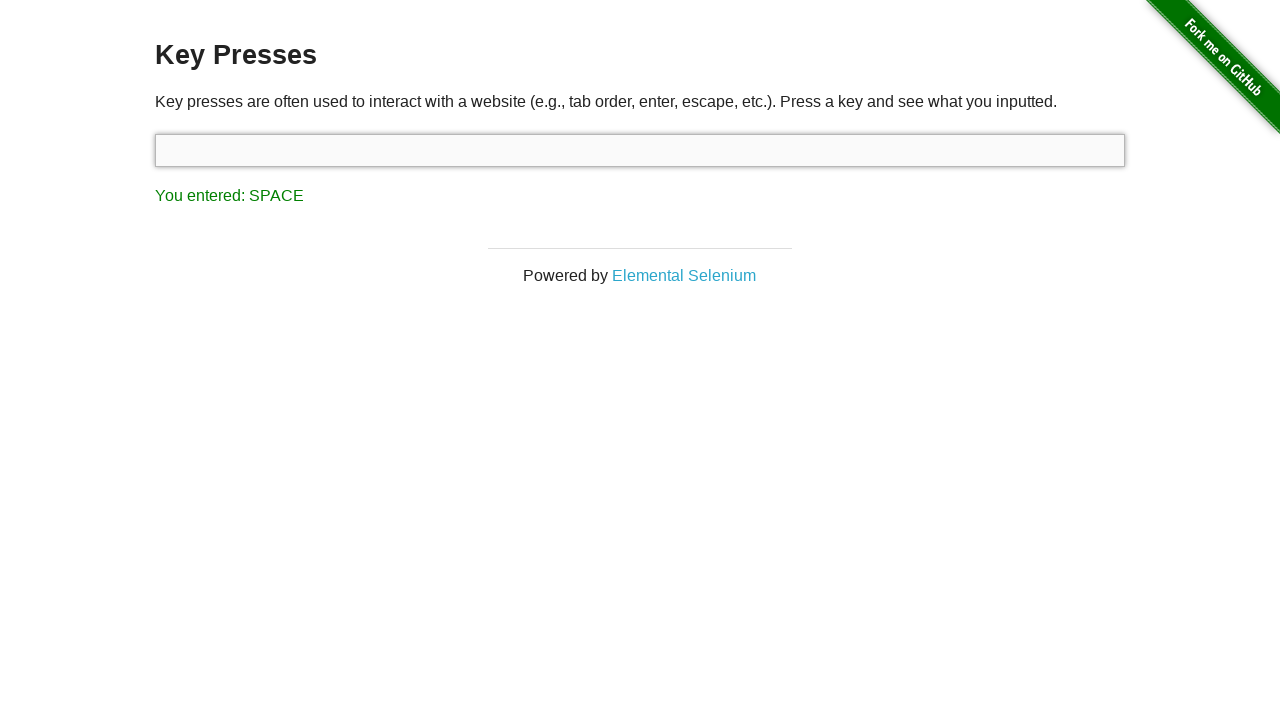

Pressed ArrowLeft key
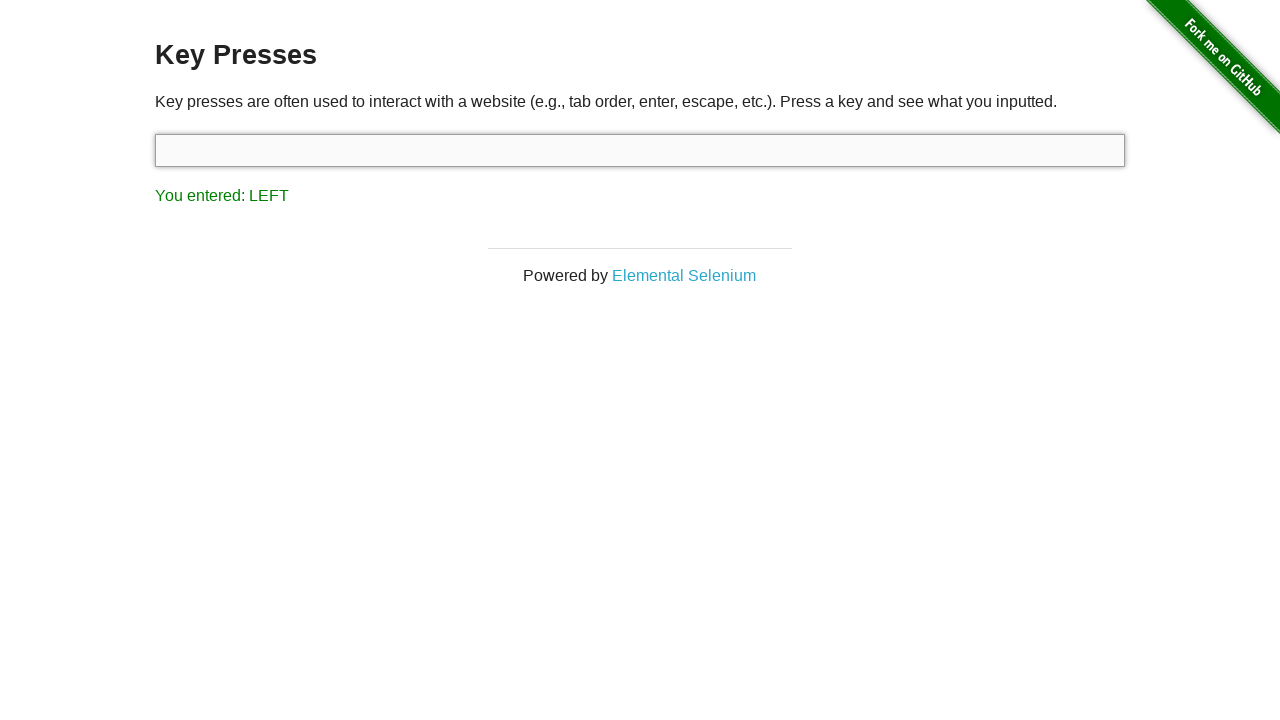

Verified ArrowLeft key result text displays 'You entered: LEFT'
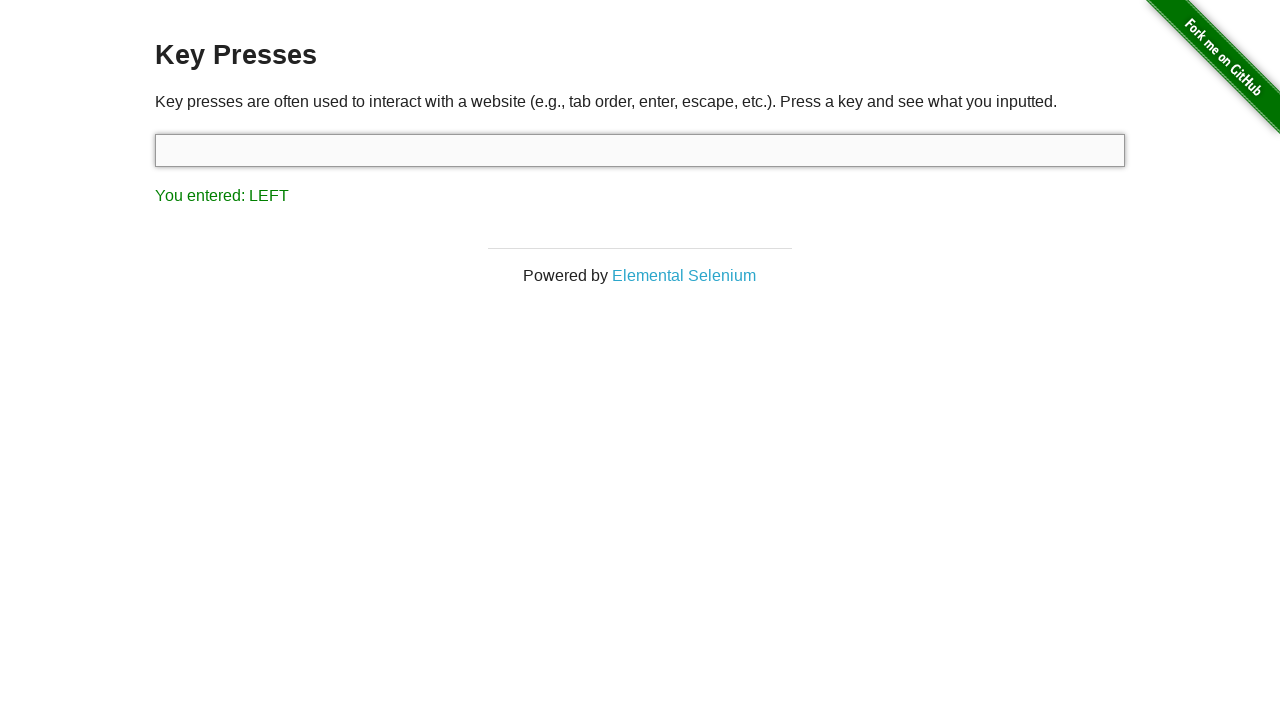

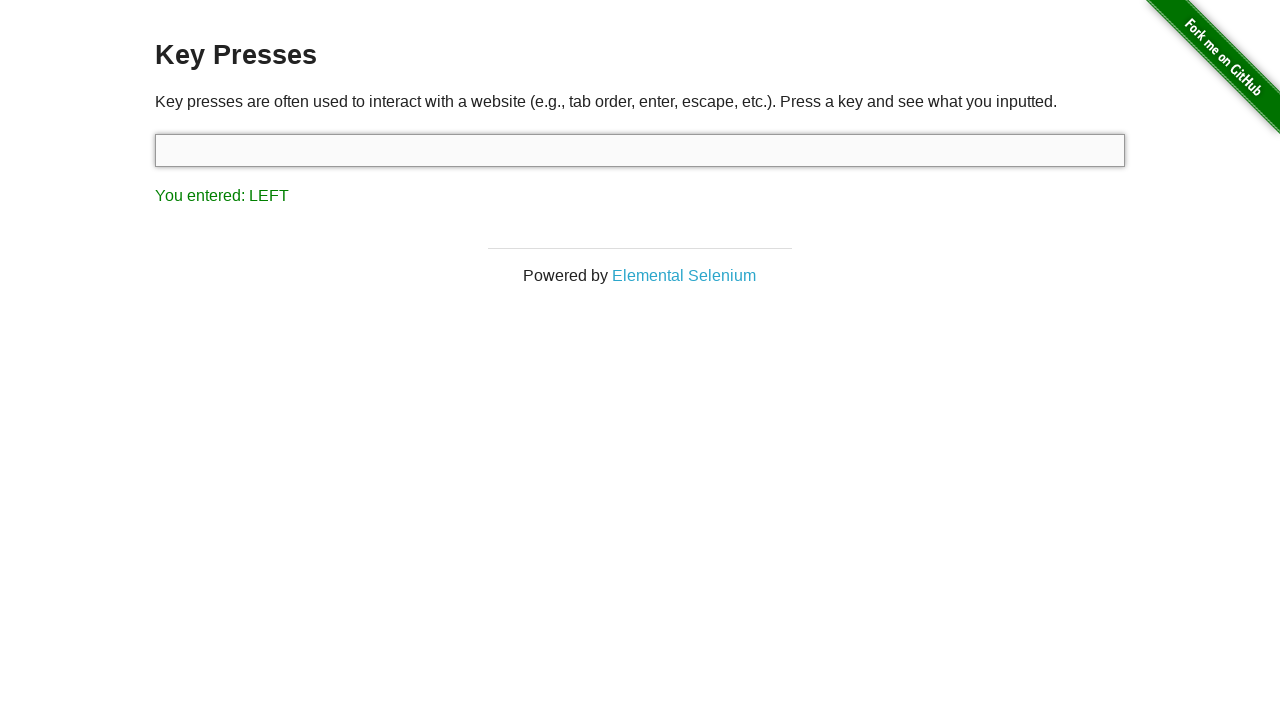